Tests different click interactions (single click, double click, right click) on the DemoQA buttons page and verifies that the appropriate confirmation messages appear after each click action.

Starting URL: https://demoqa.com/buttons

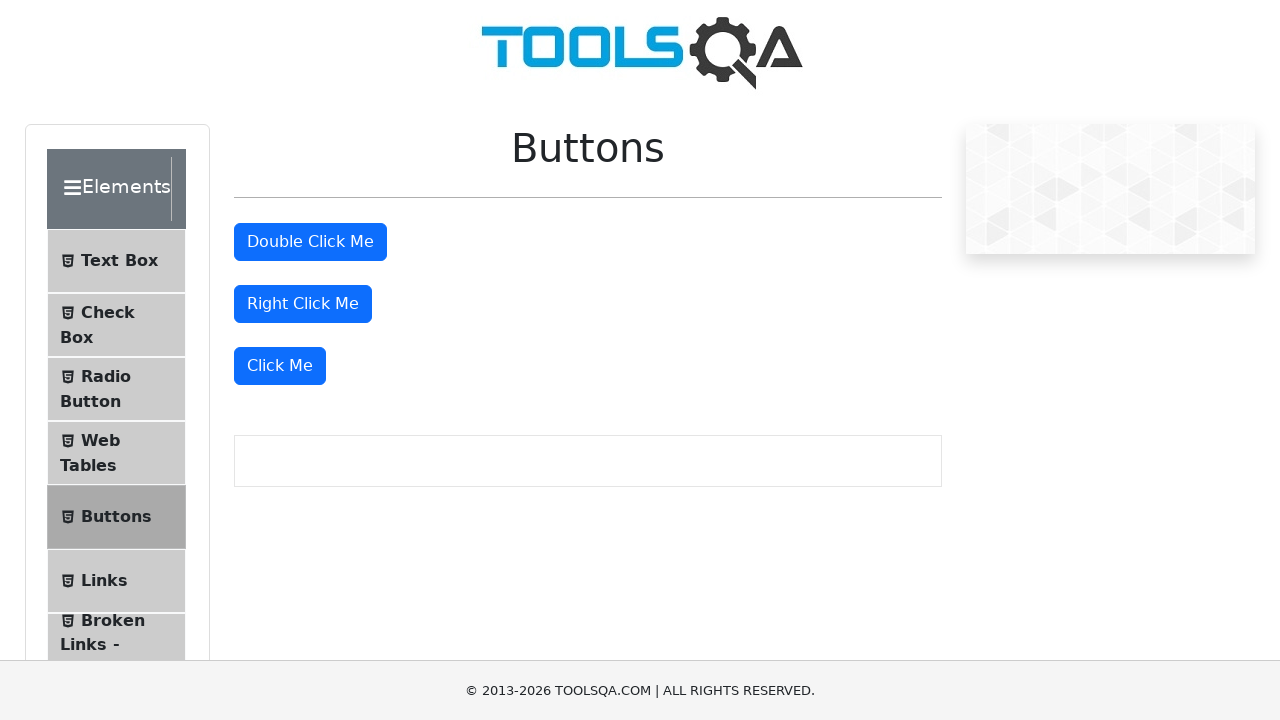

Double-clicked the 'Double Click Me' button at (310, 242) on button:has-text('Double Click Me')
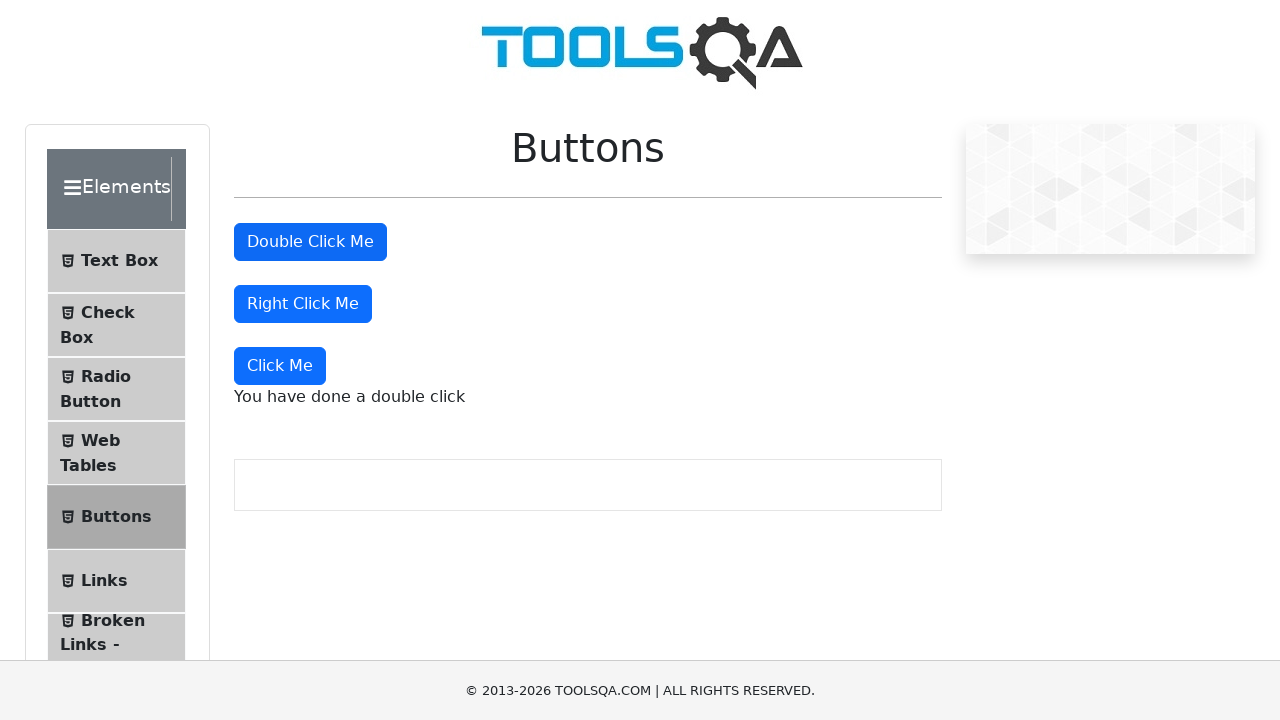

Double click confirmation message appeared
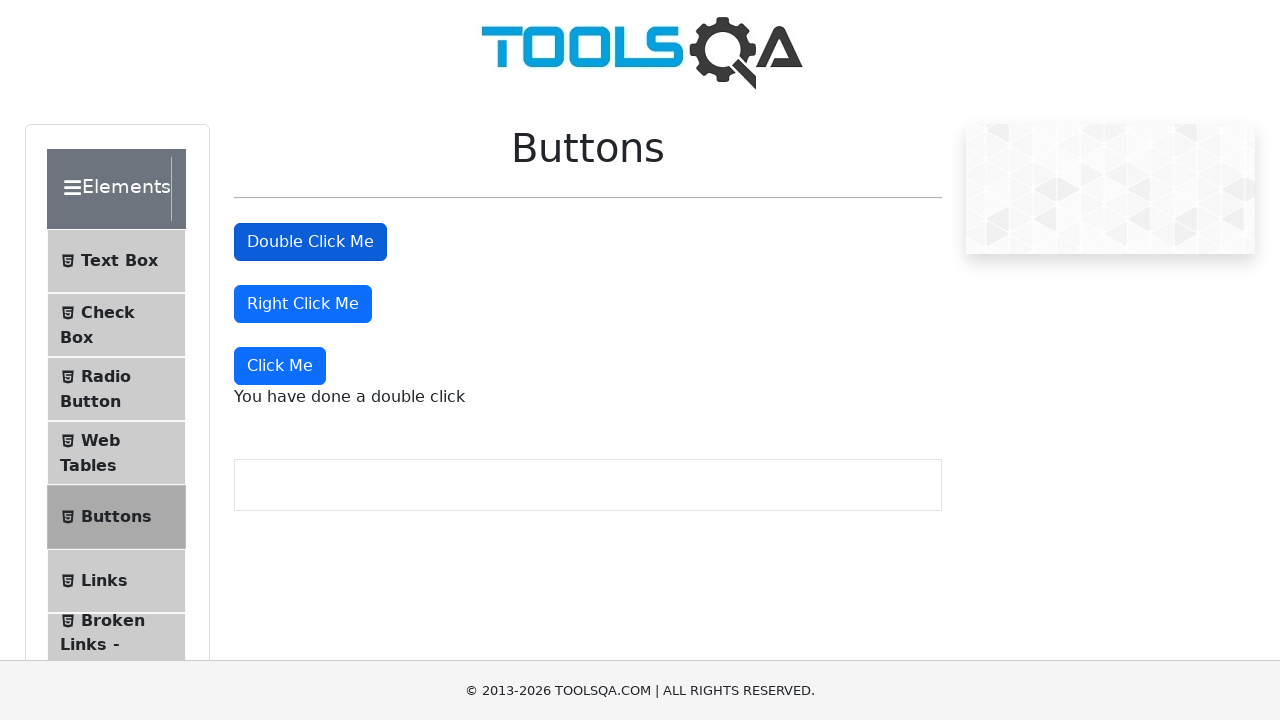

Right-clicked the 'Right Click Me' button at (303, 304) on button:has-text('Right Click Me')
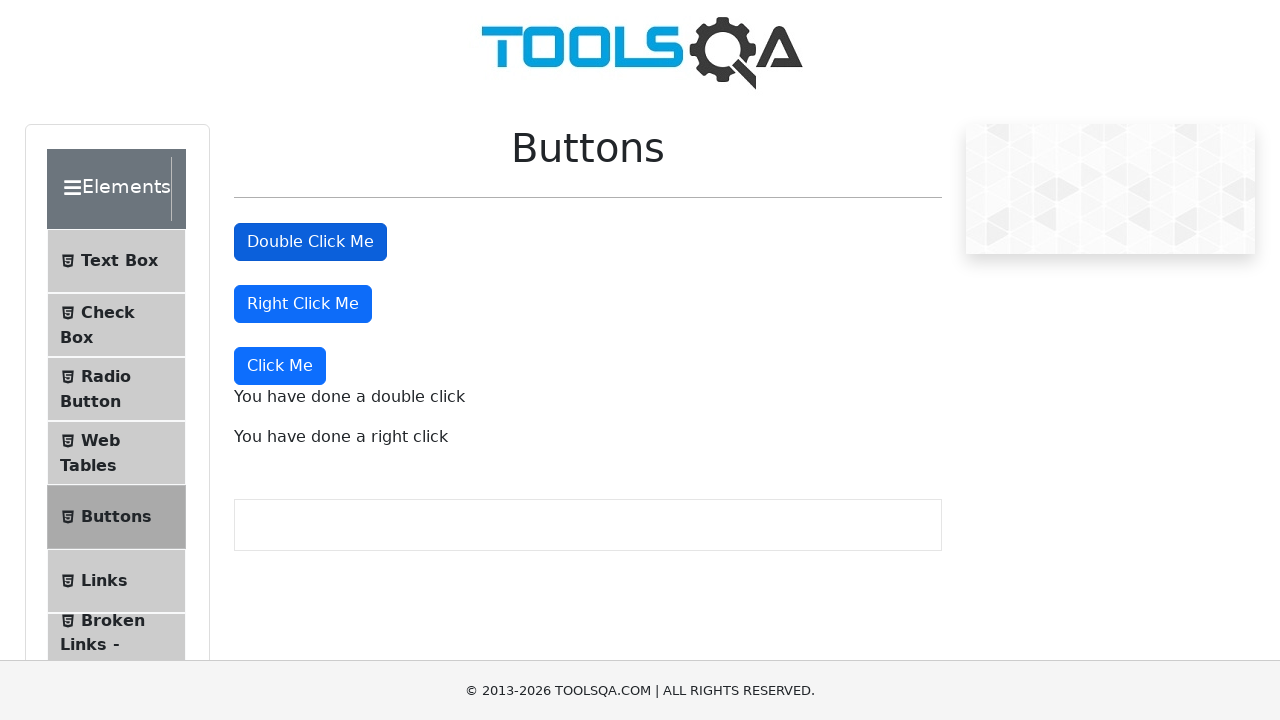

Right click confirmation message appeared
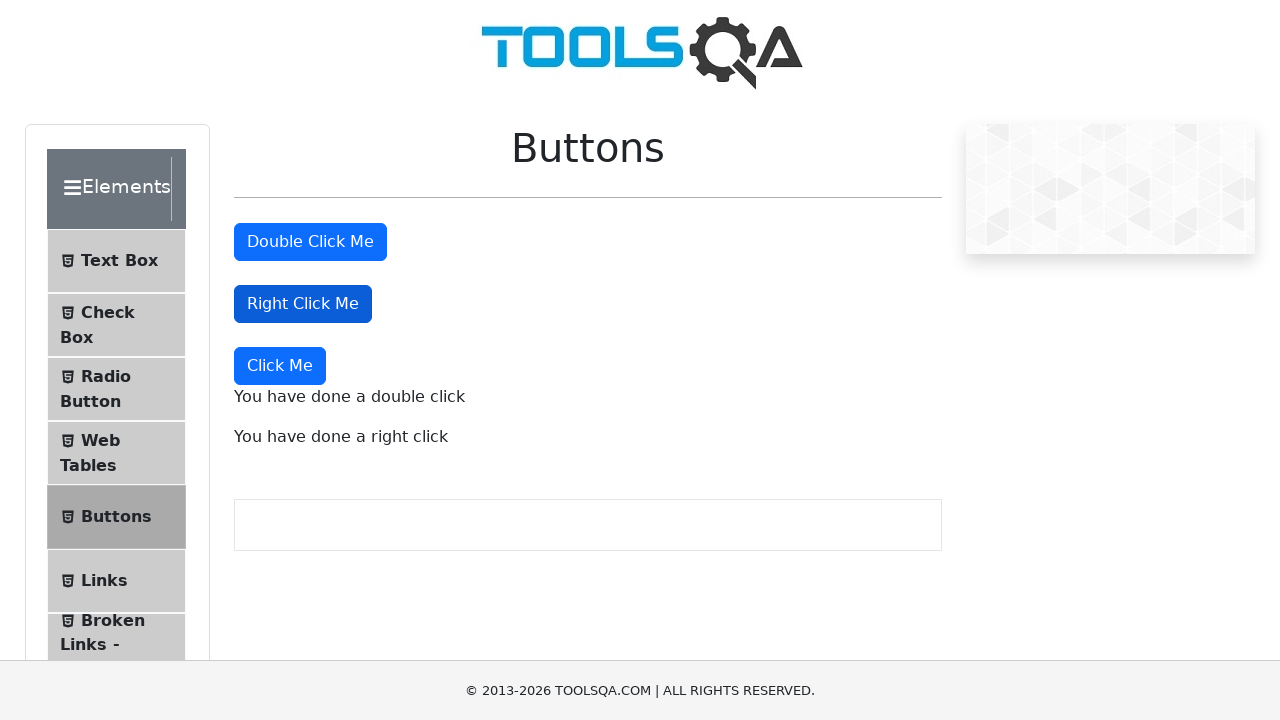

Single-clicked the 'Click Me' button at (280, 366) on button:has-text('Click Me'):not(:has-text('Double')):not(:has-text('Right'))
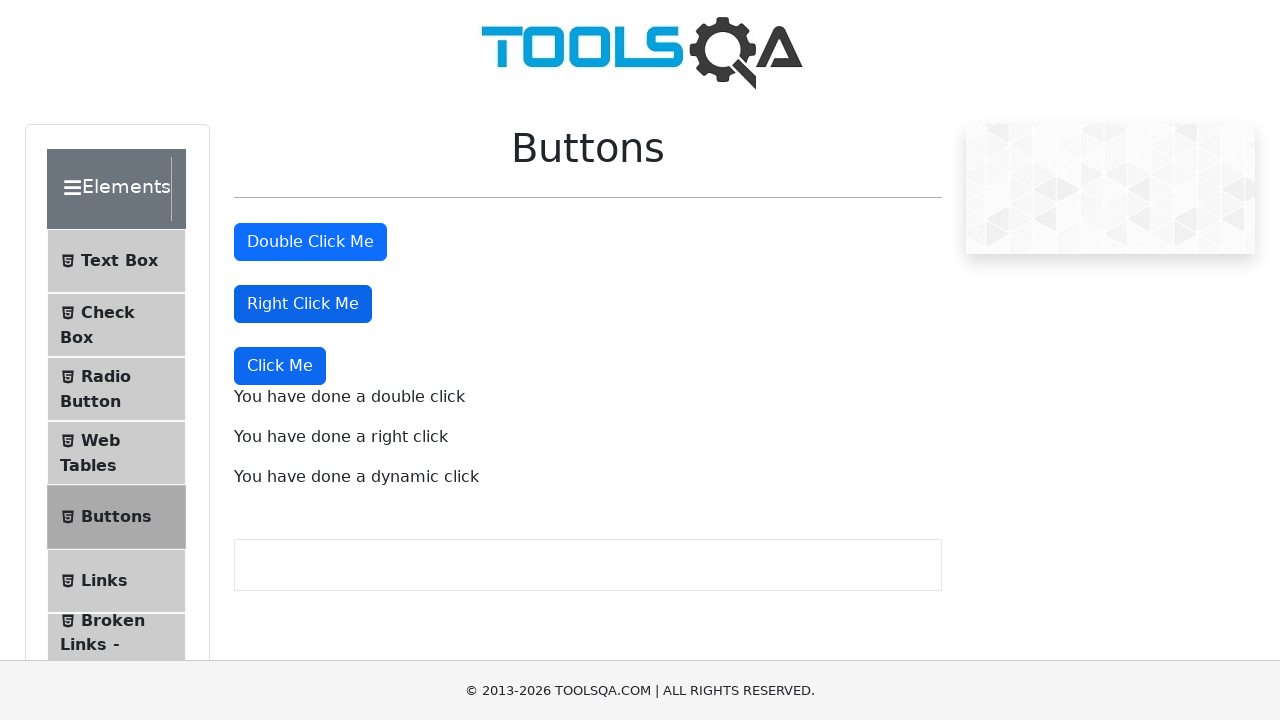

Single click confirmation message appeared
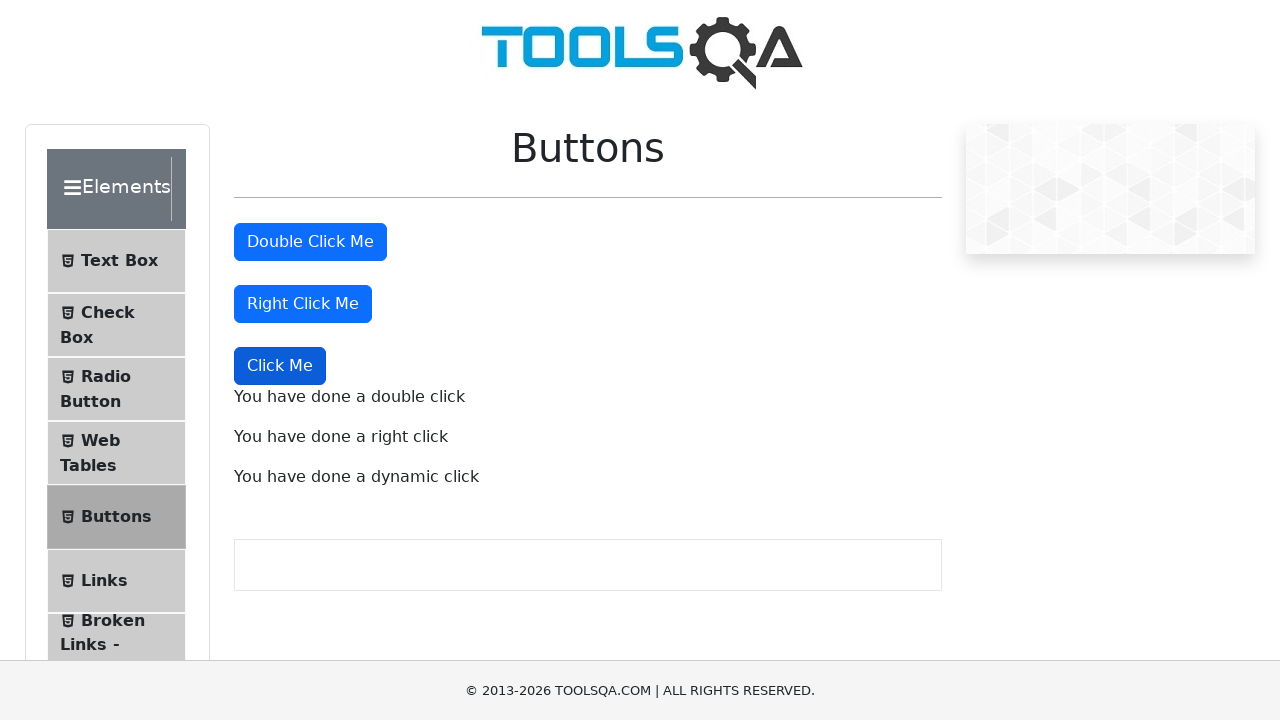

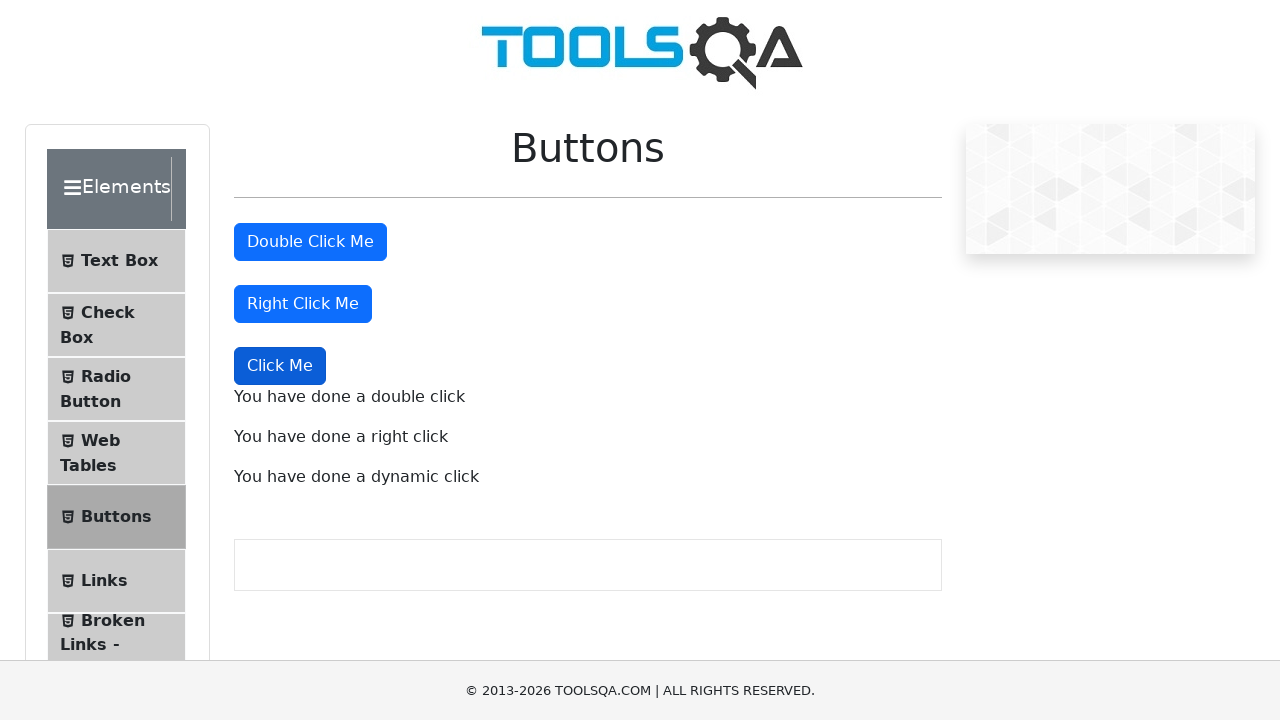